Tests explicit wait functionality by waiting for a price to change to $100, then clicking a button, reading a value, calculating a mathematical result using logarithm and sine functions, and submitting the answer.

Starting URL: http://suninjuly.github.io/explicit_wait2.html

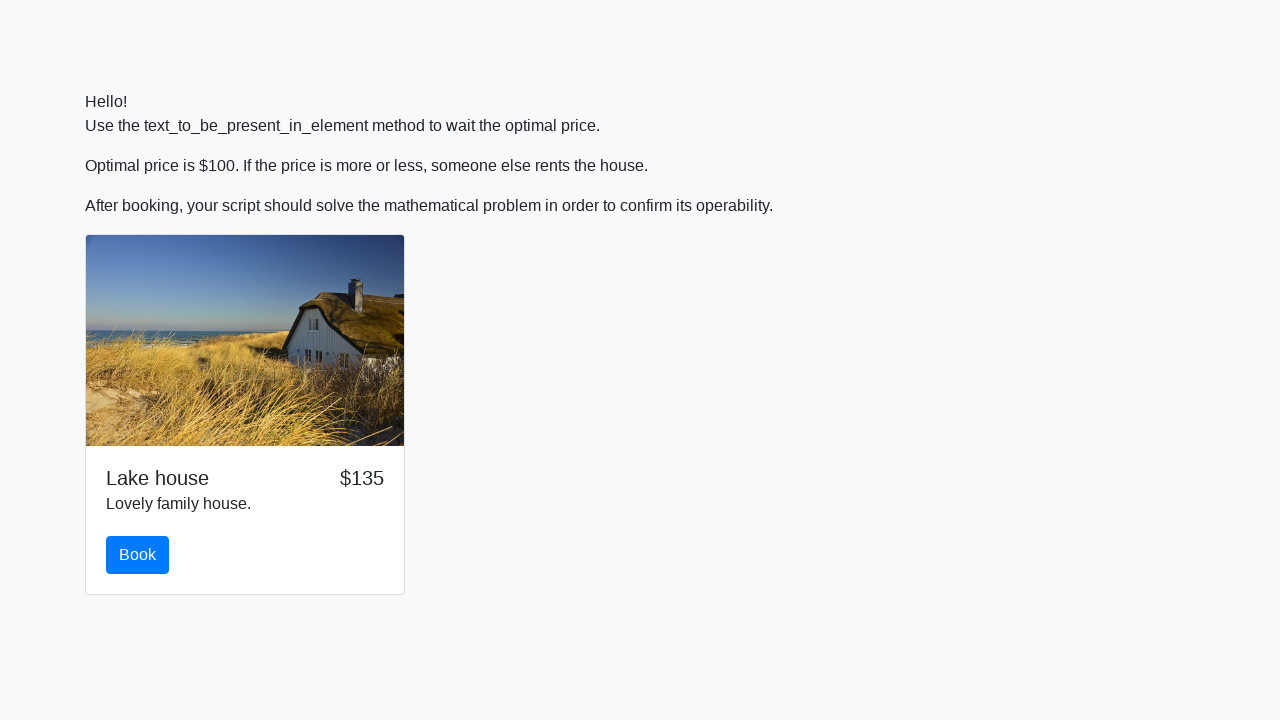

Waited for price to change to $100
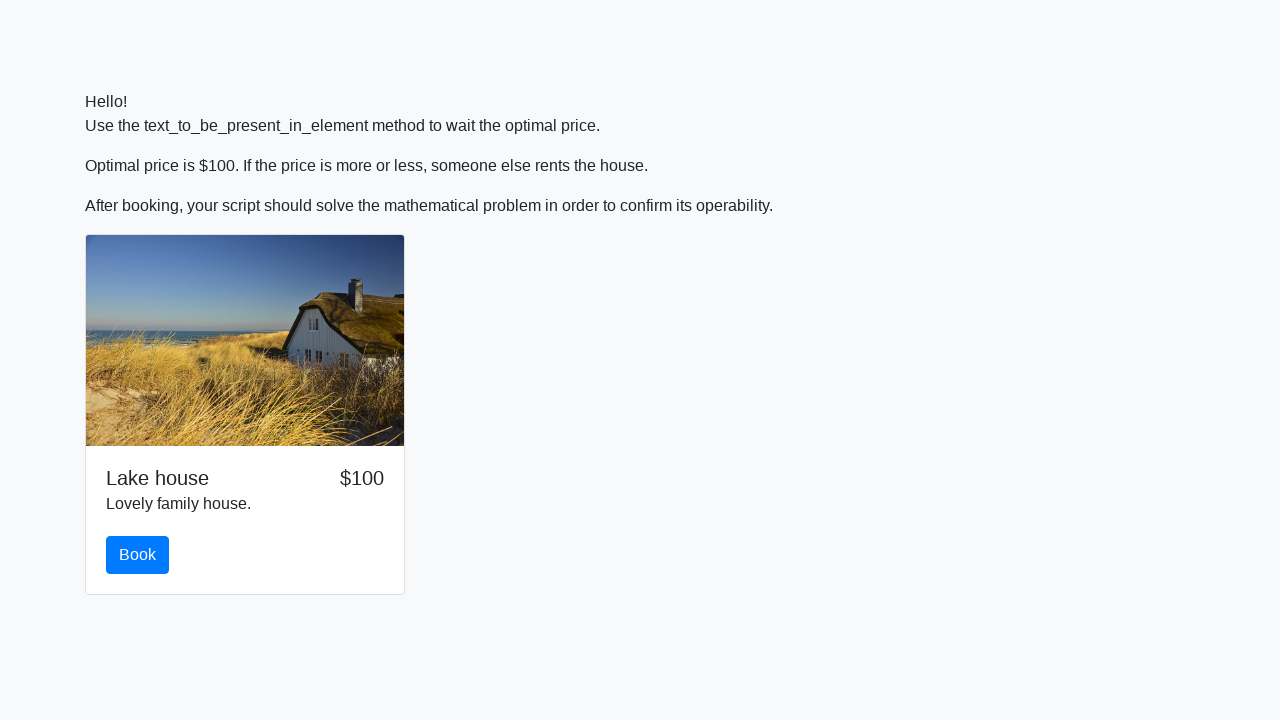

Clicked the button after price reached $100 at (138, 555) on button.btn
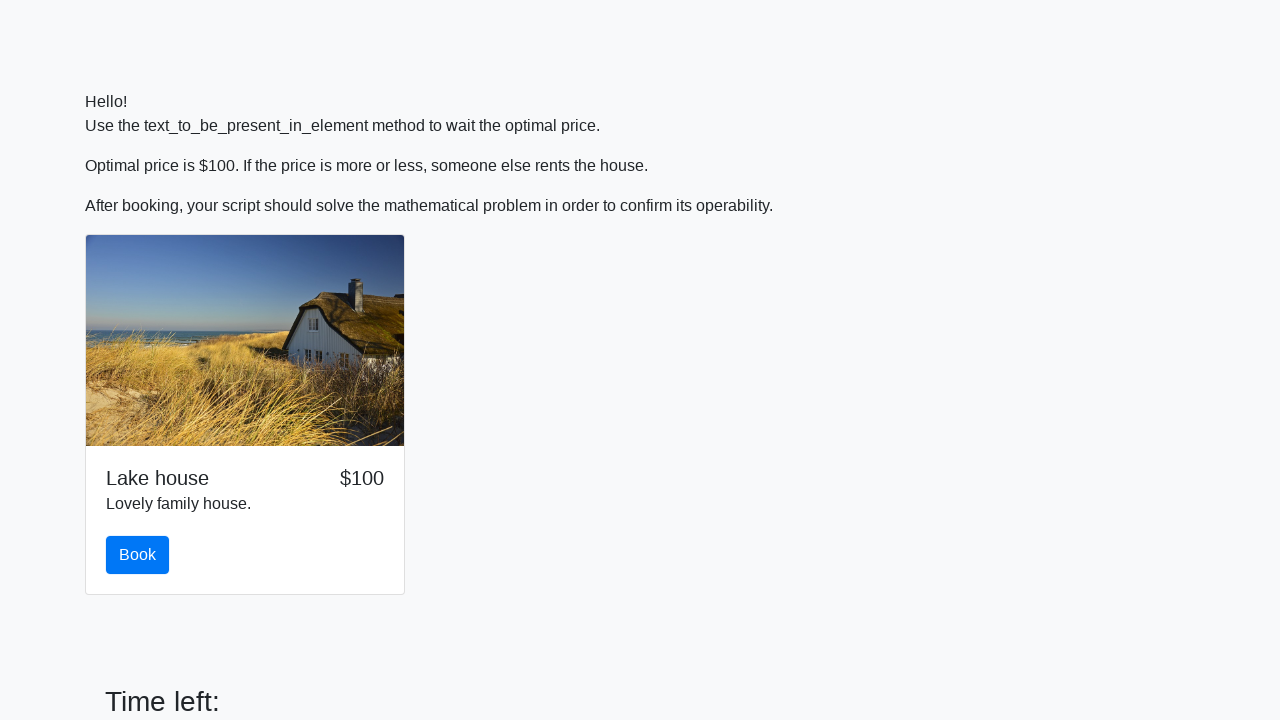

Read x value from input_value element: 236
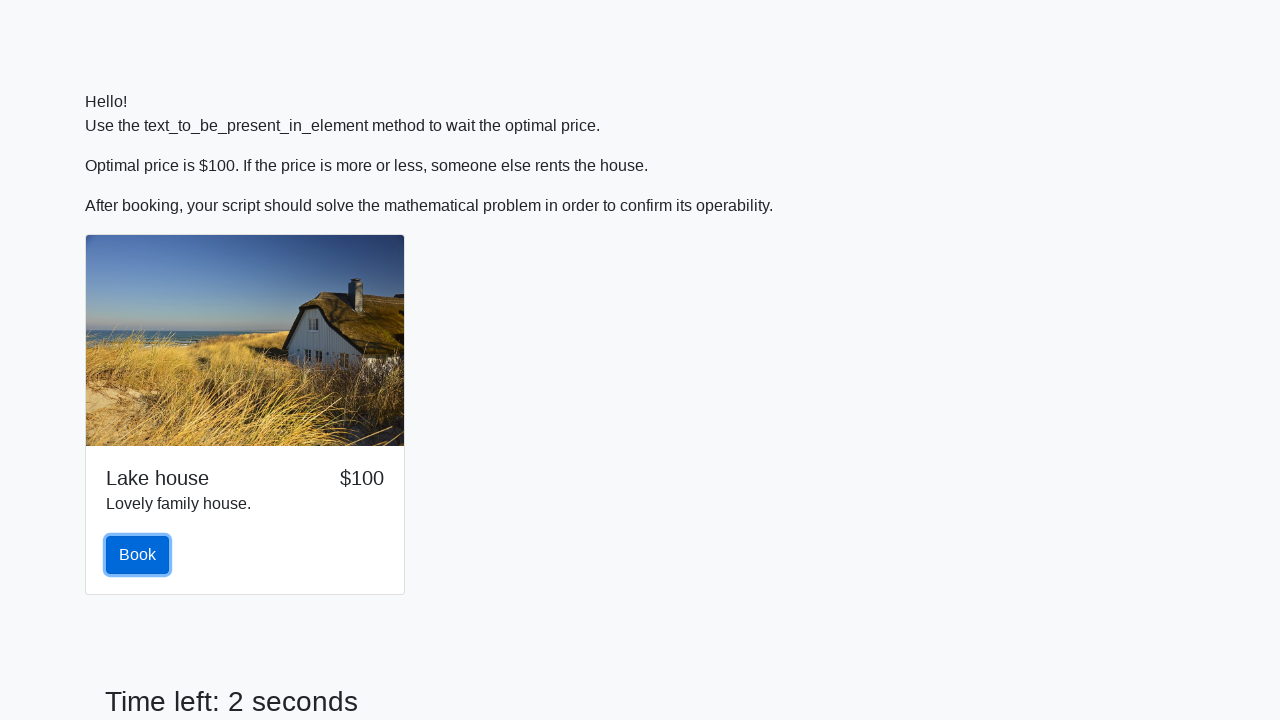

Calculated result using logarithm and sine functions: 1.494517417276214
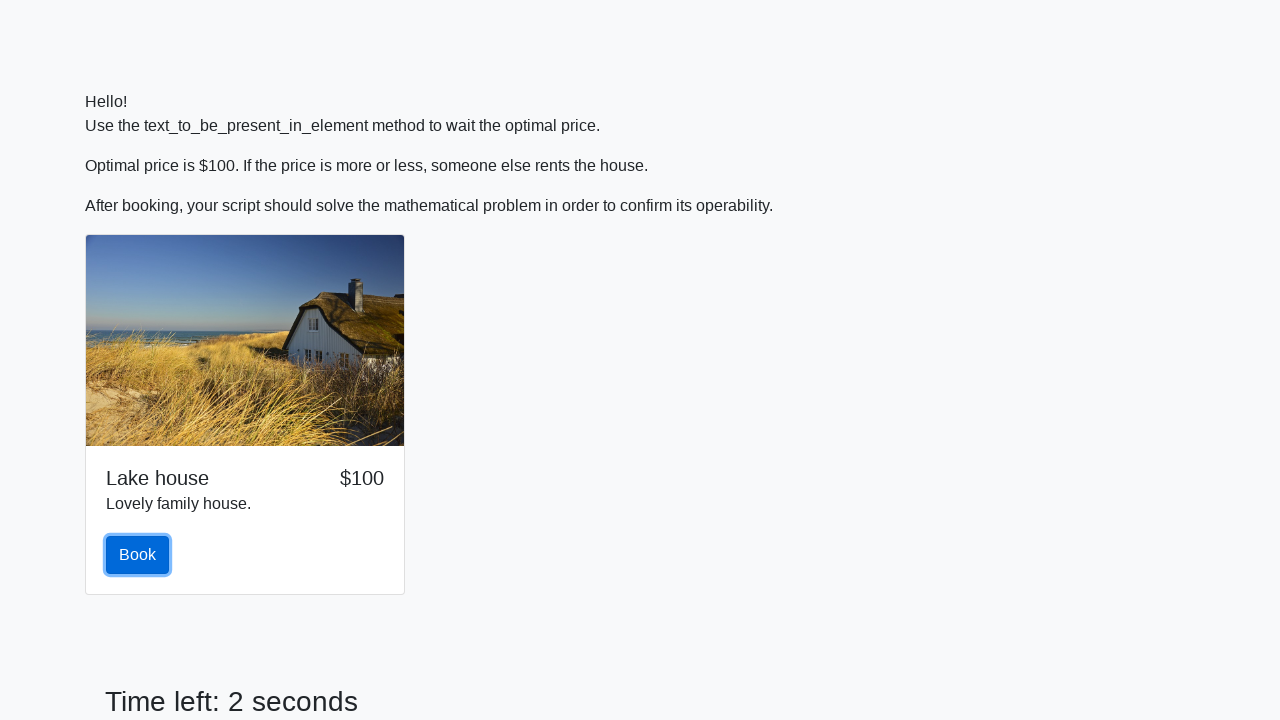

Filled answer field with calculated value: 1.494517417276214 on #answer
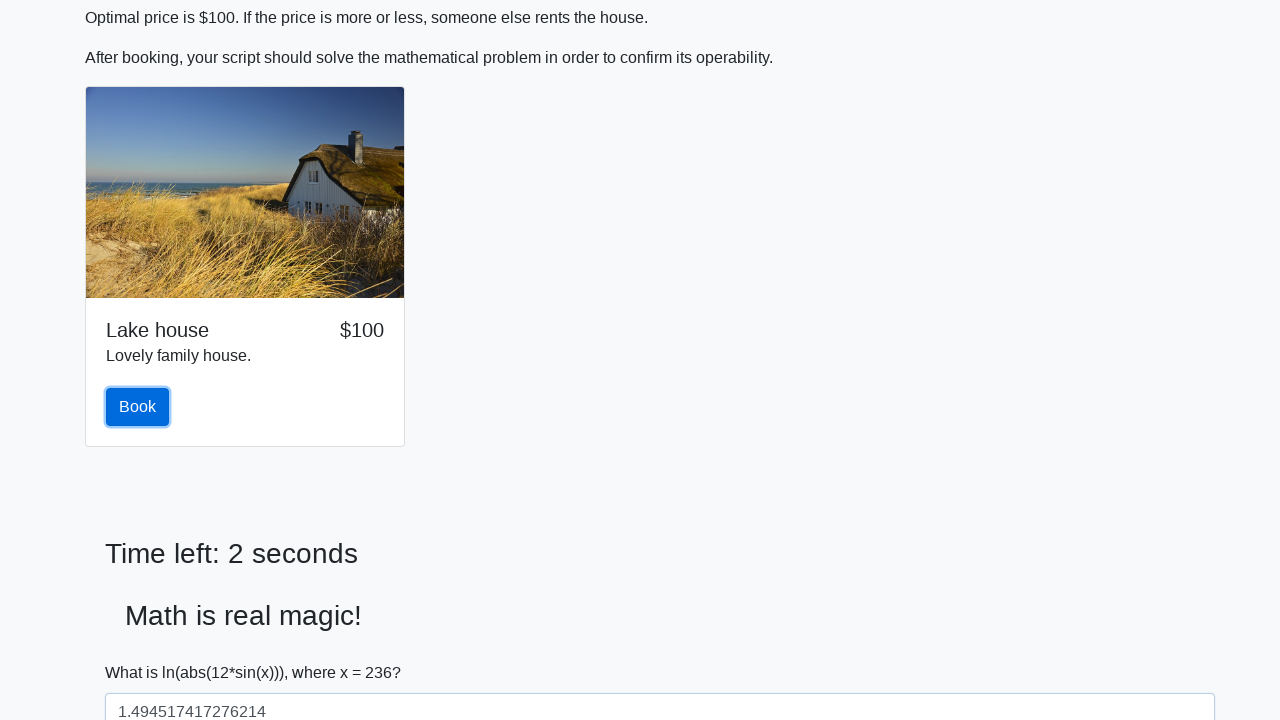

Clicked solve button to submit the answer at (143, 651) on #solve
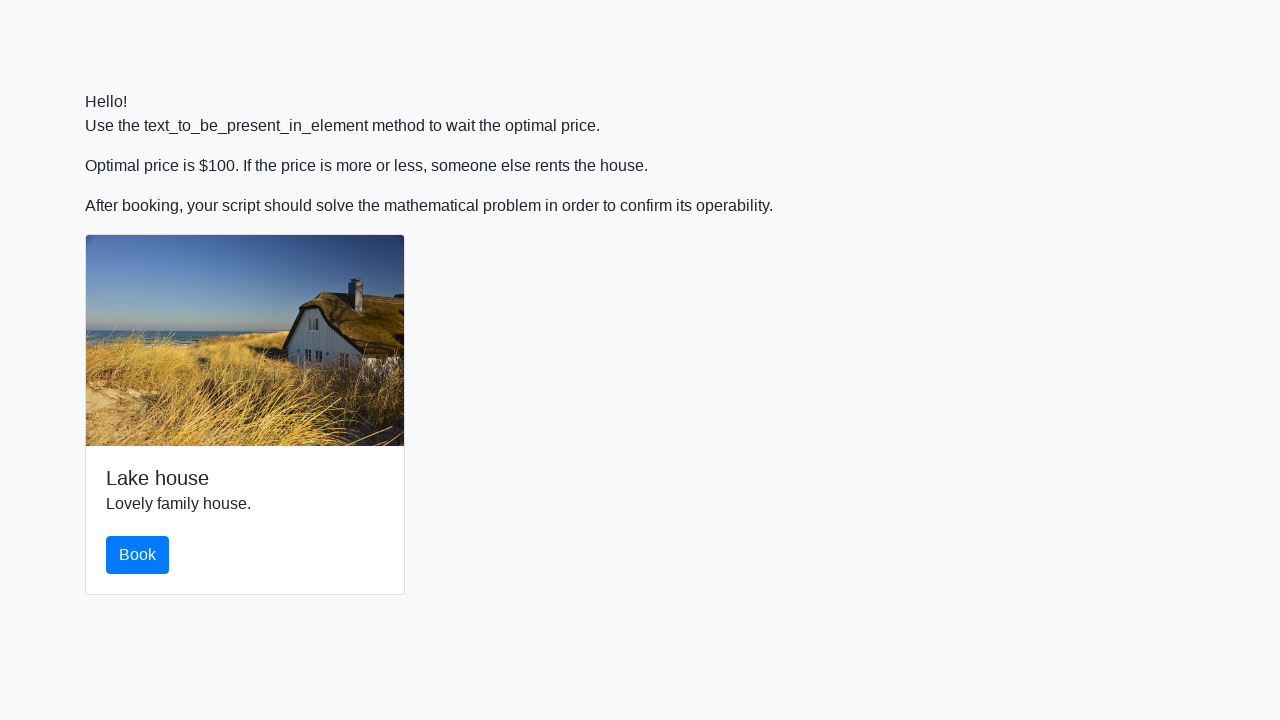

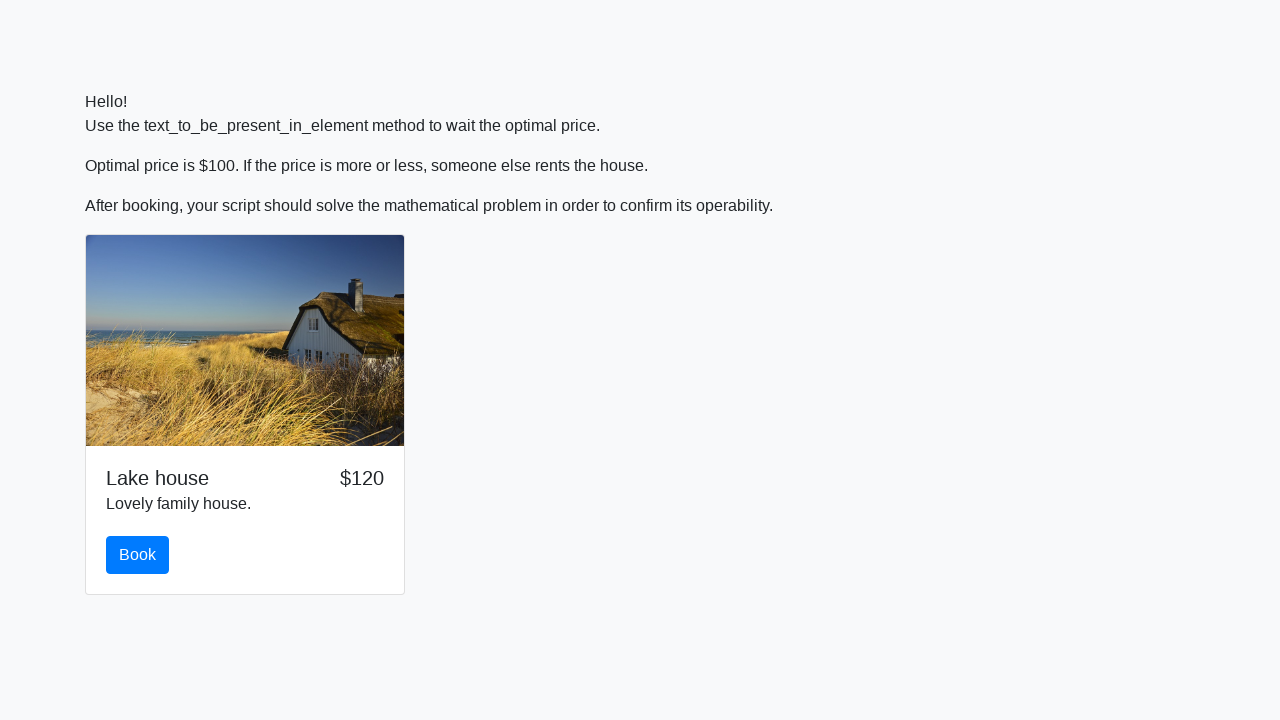